Tests clicking a button with dynamic ID three times on the UI Testing Playground page

Starting URL: http://uitestingplayground.com/dynamicid

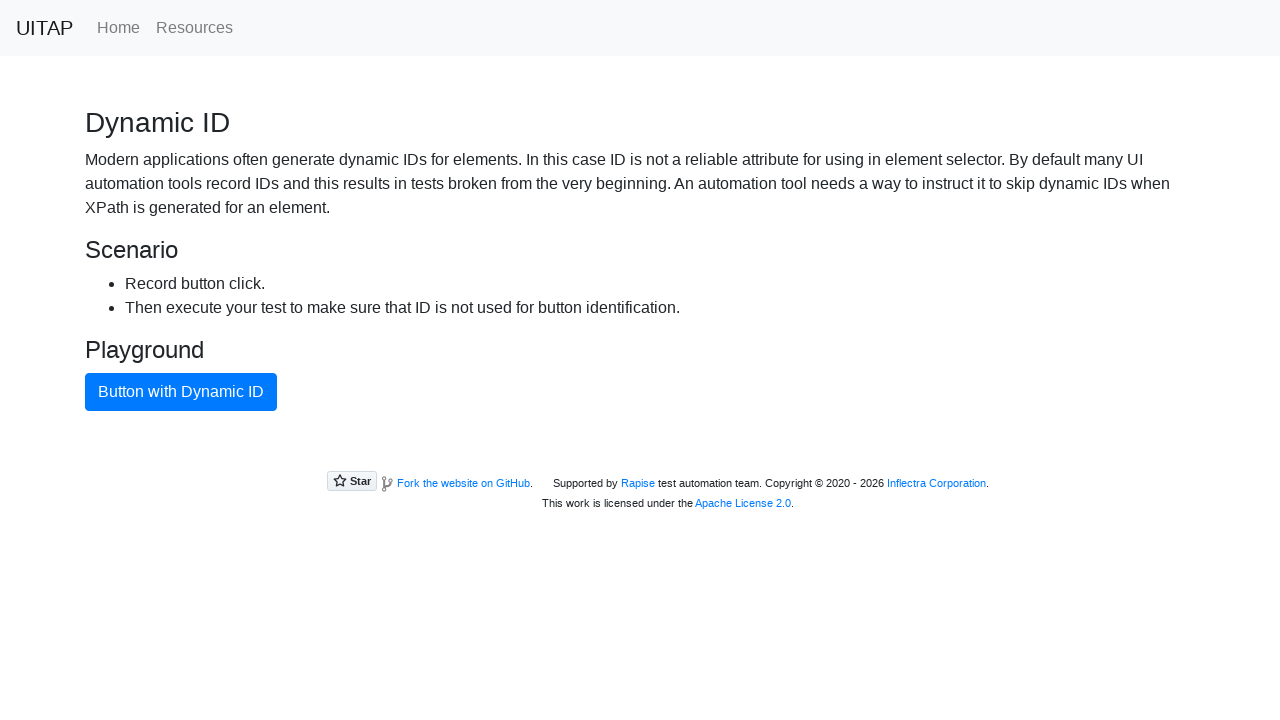

Navigated to UI Testing Playground Dynamic ID page
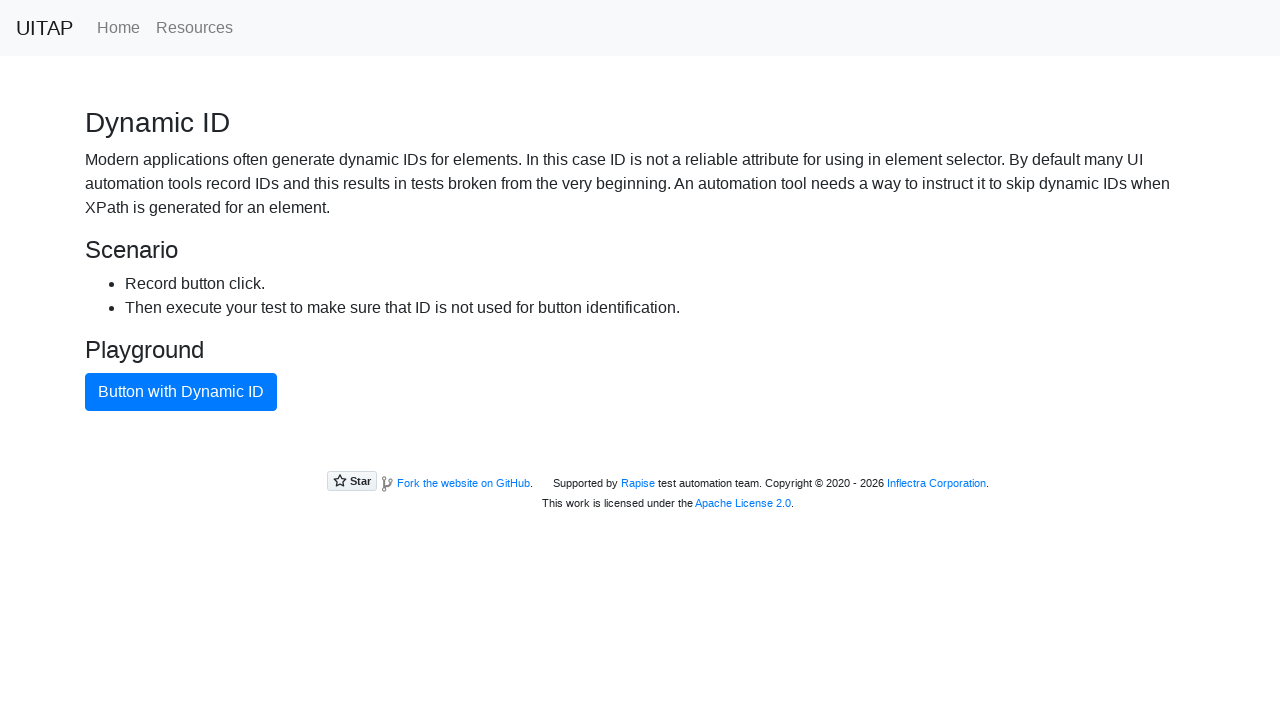

Clicked dynamic ID button (attempt 1 of 3) at (181, 392) on button.btn.btn-primary
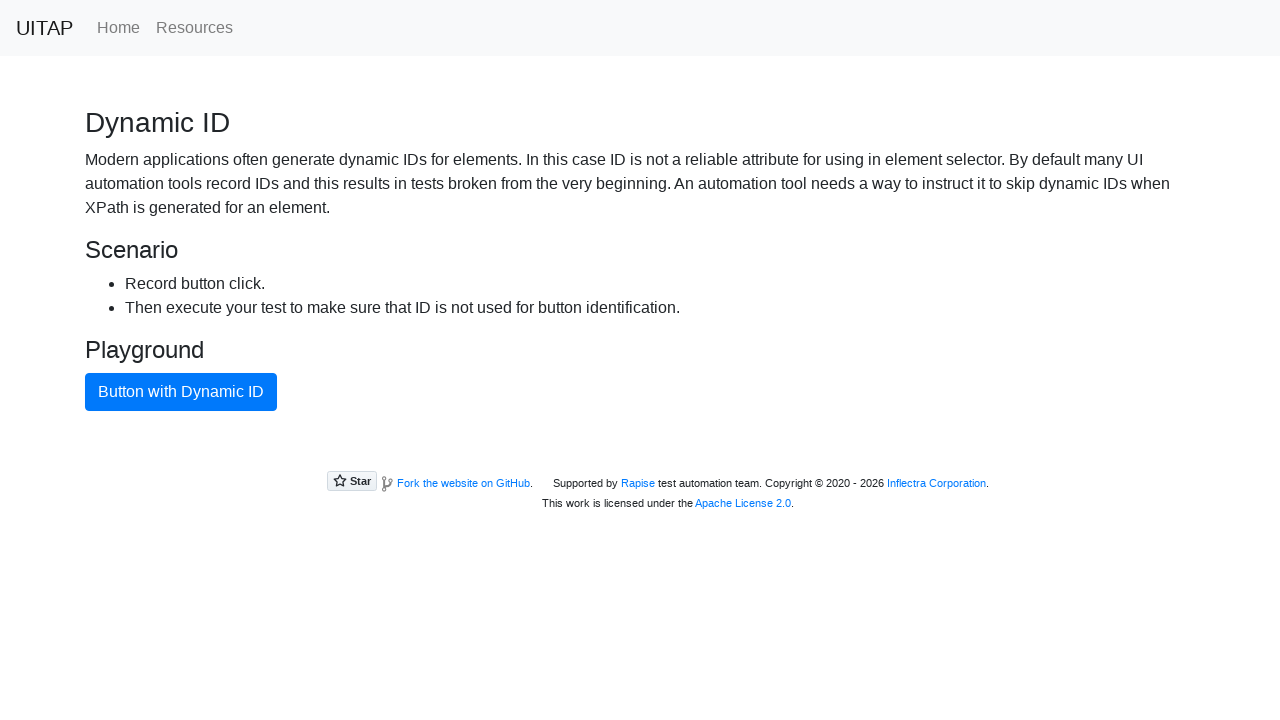

Clicked dynamic ID button (attempt 2 of 3) at (181, 392) on button.btn.btn-primary
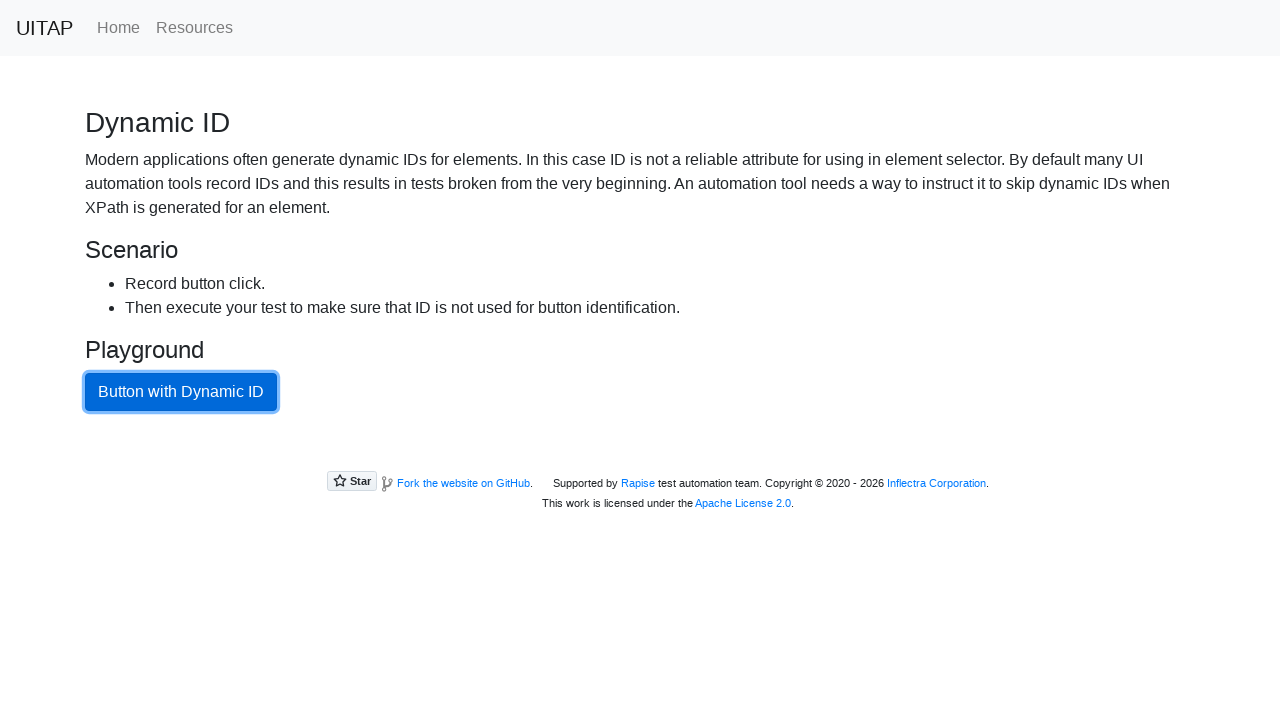

Clicked dynamic ID button (attempt 3 of 3) at (181, 392) on button.btn.btn-primary
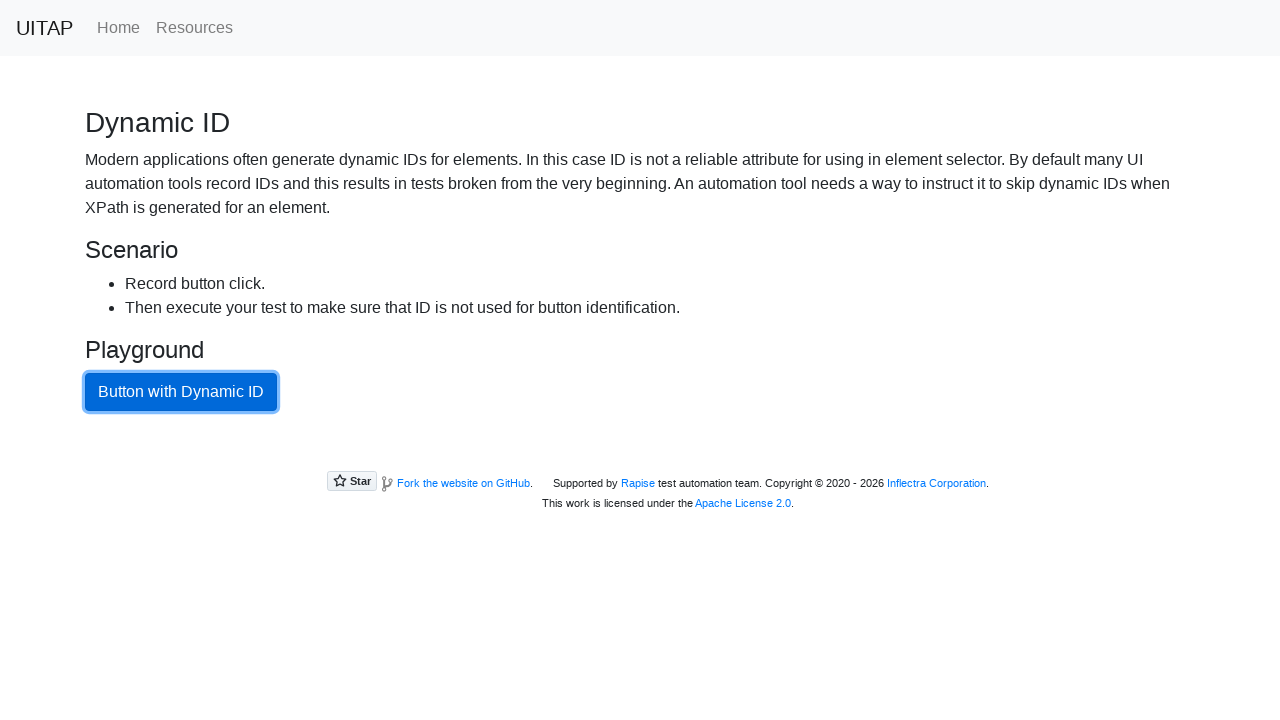

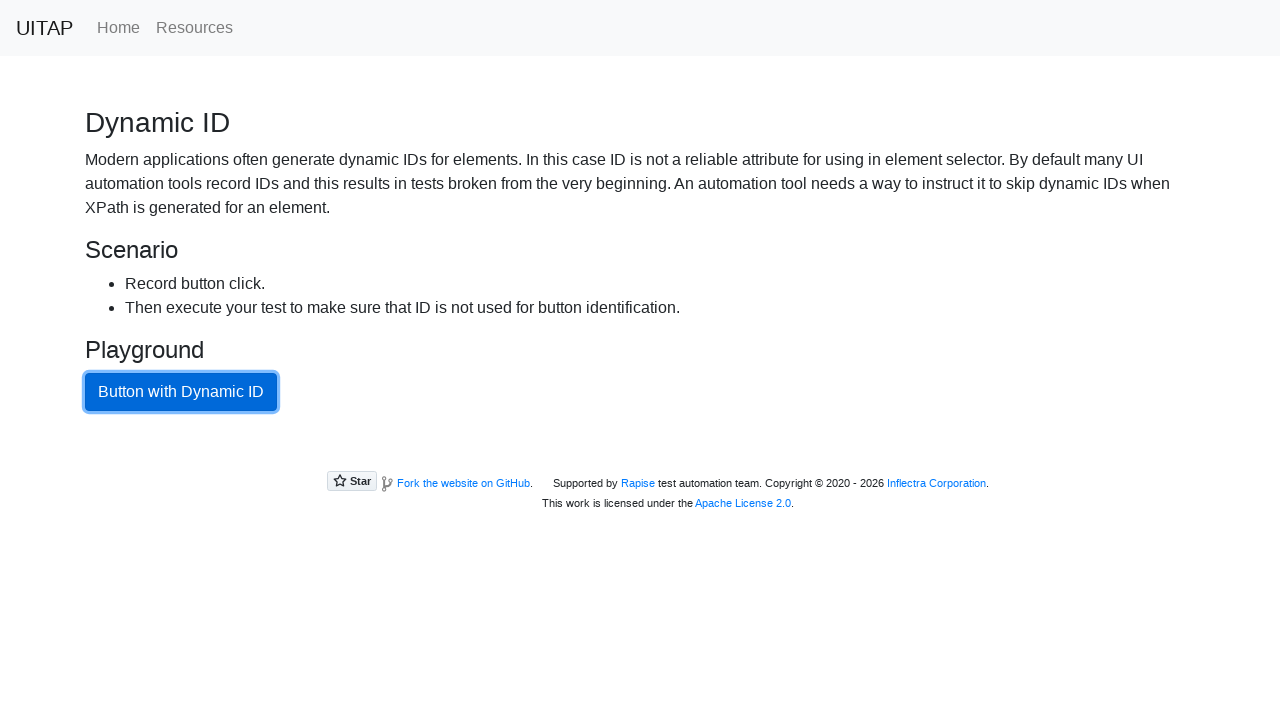